Tests checkbox handling by selecting the first 3 checkboxes and then unselecting all selected checkboxes

Starting URL: https://testautomationpractice.blogspot.com/

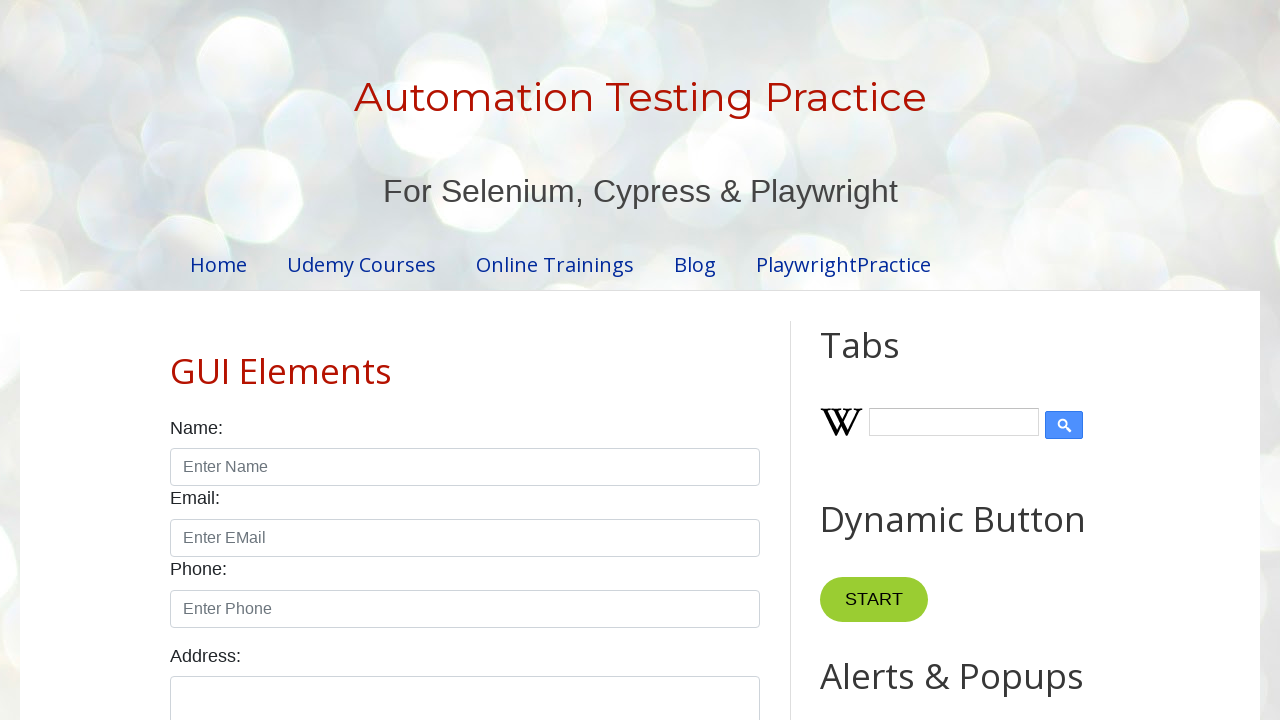

Located all checkboxes with form-check-input class
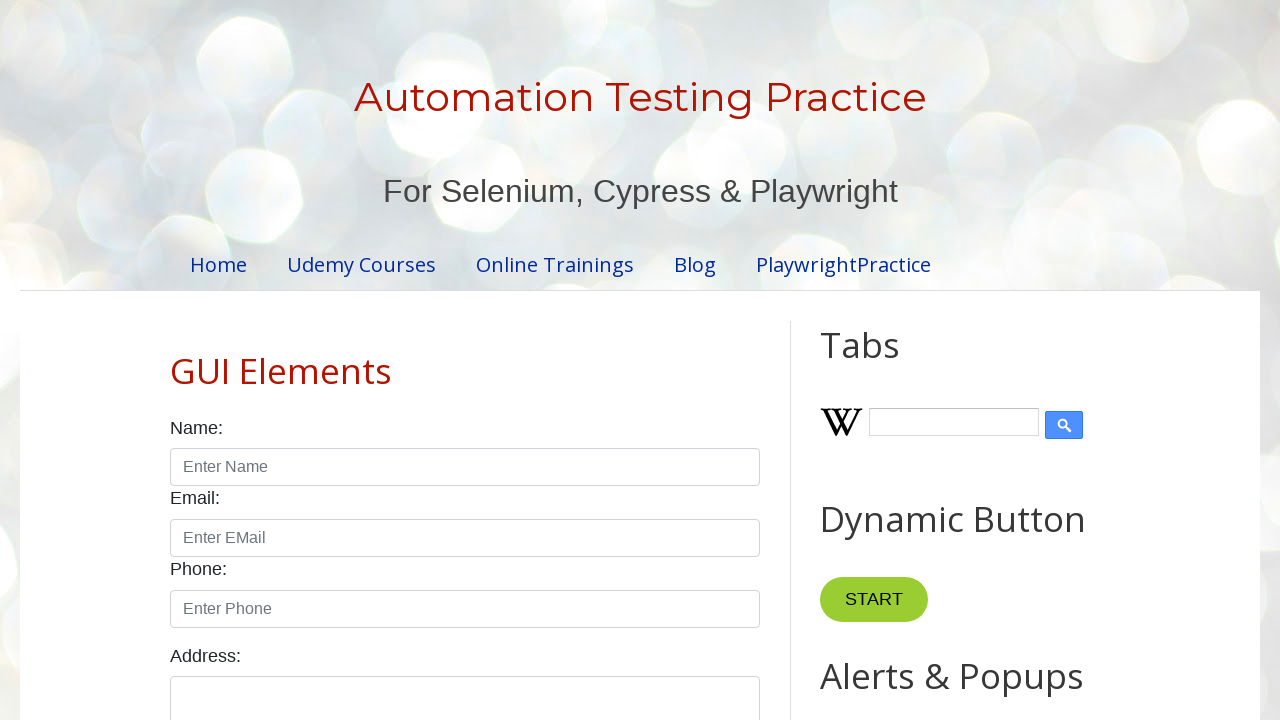

Selected checkbox 1 of 3 at (176, 360) on xpath=//input[@class='form-check-input' and @type='checkbox'] >> nth=0
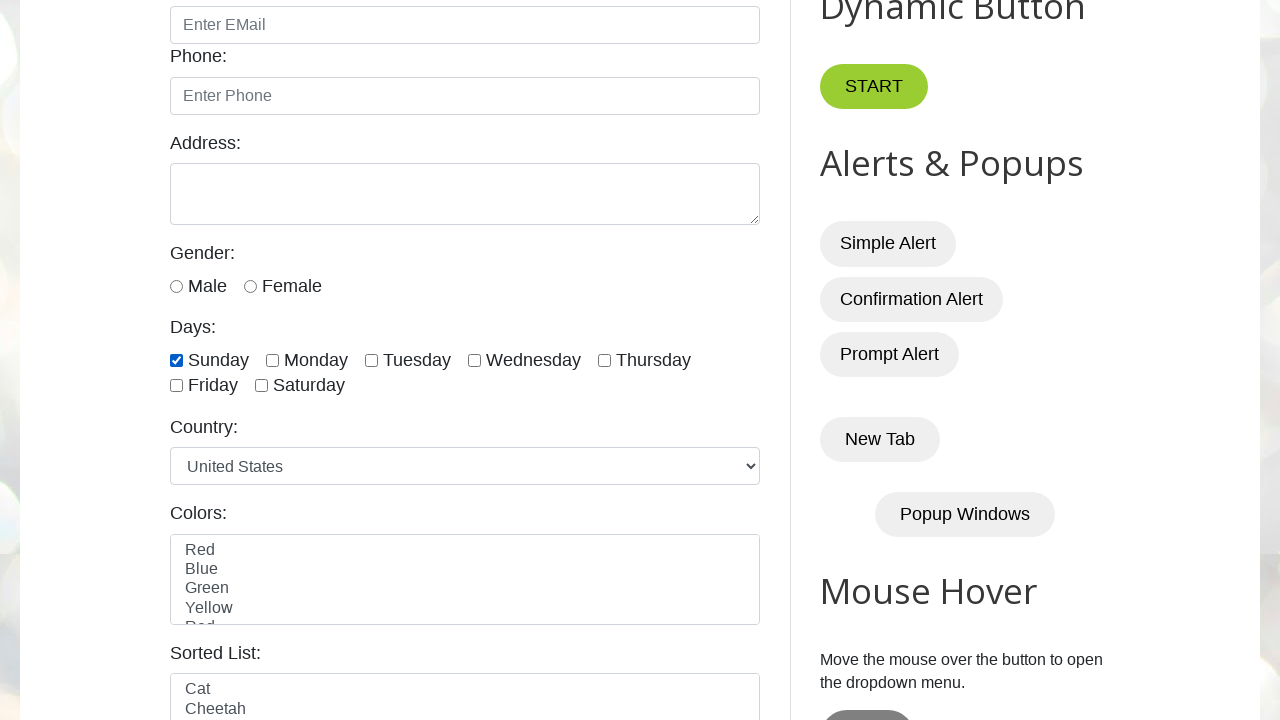

Selected checkbox 2 of 3 at (272, 360) on xpath=//input[@class='form-check-input' and @type='checkbox'] >> nth=1
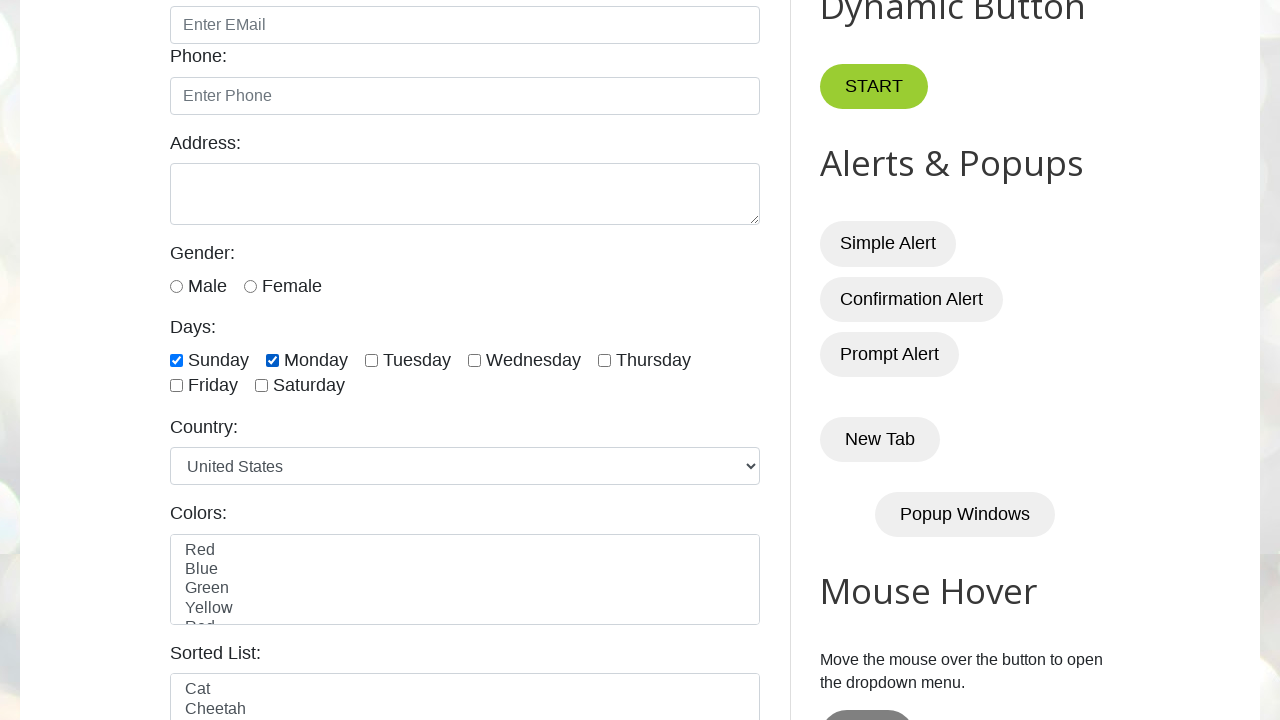

Selected checkbox 3 of 3 at (372, 360) on xpath=//input[@class='form-check-input' and @type='checkbox'] >> nth=2
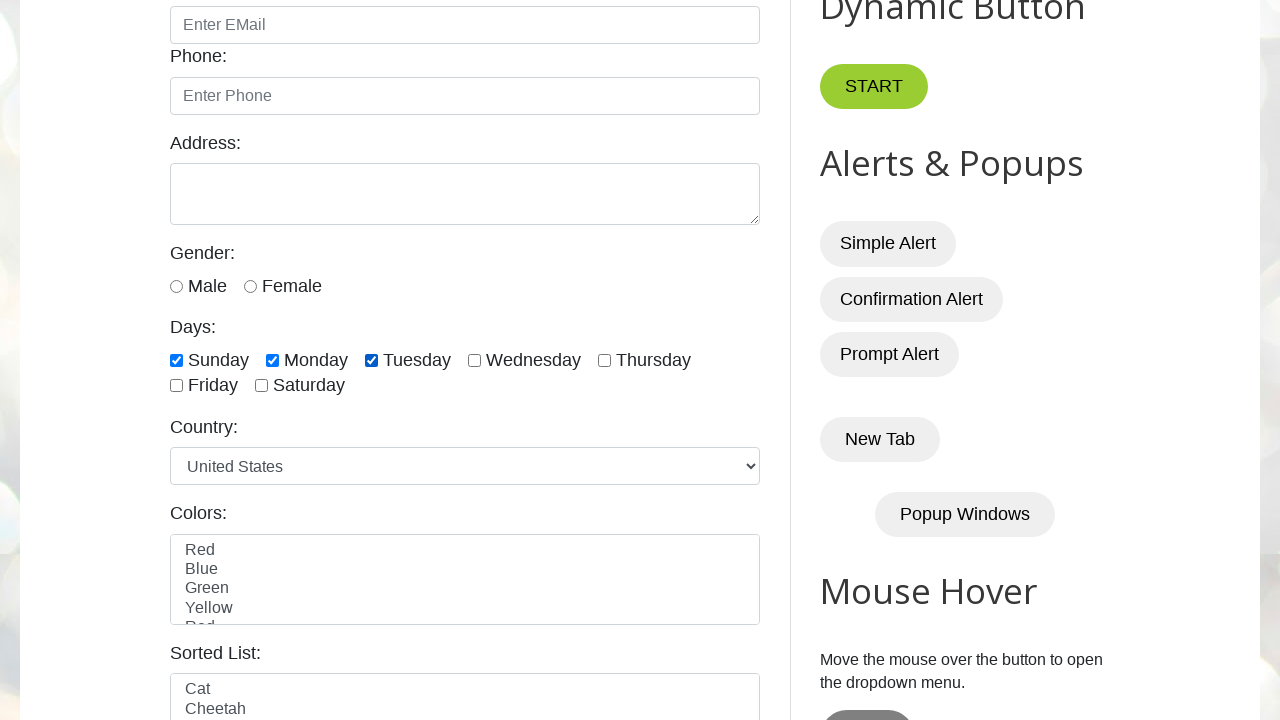

Waited 5 seconds to observe checkbox selections
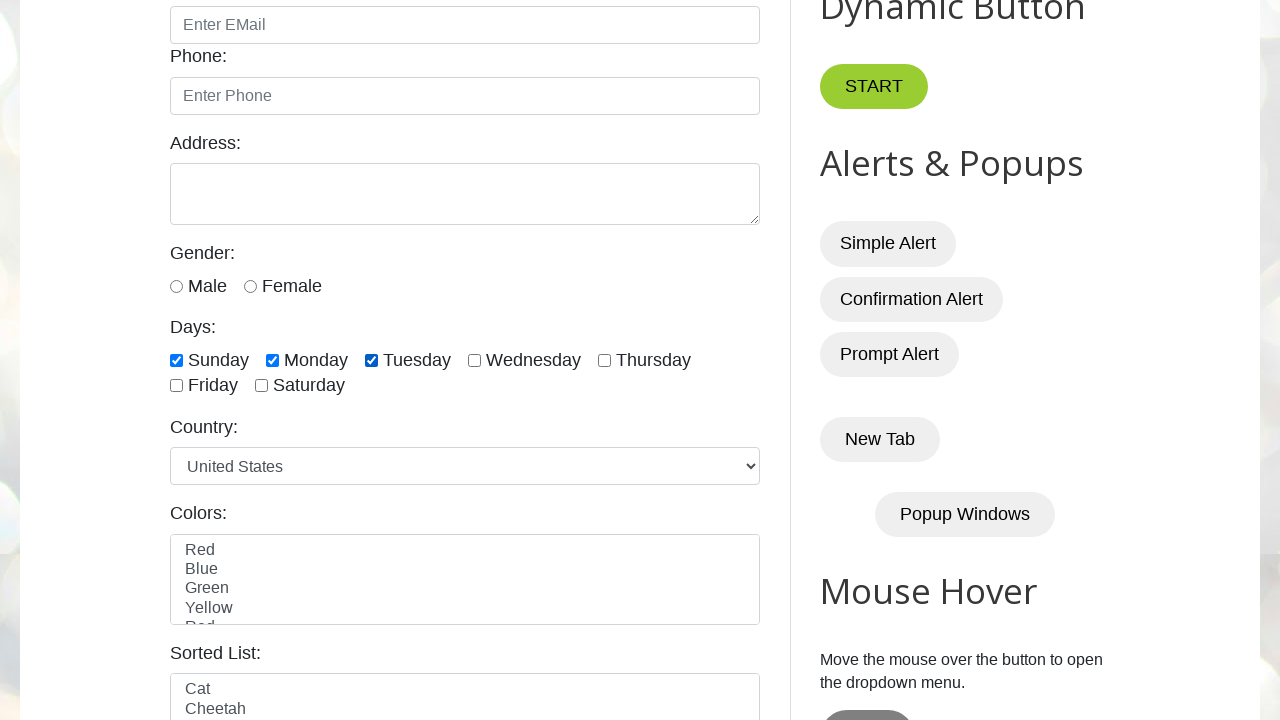

Counted total checkboxes: 7
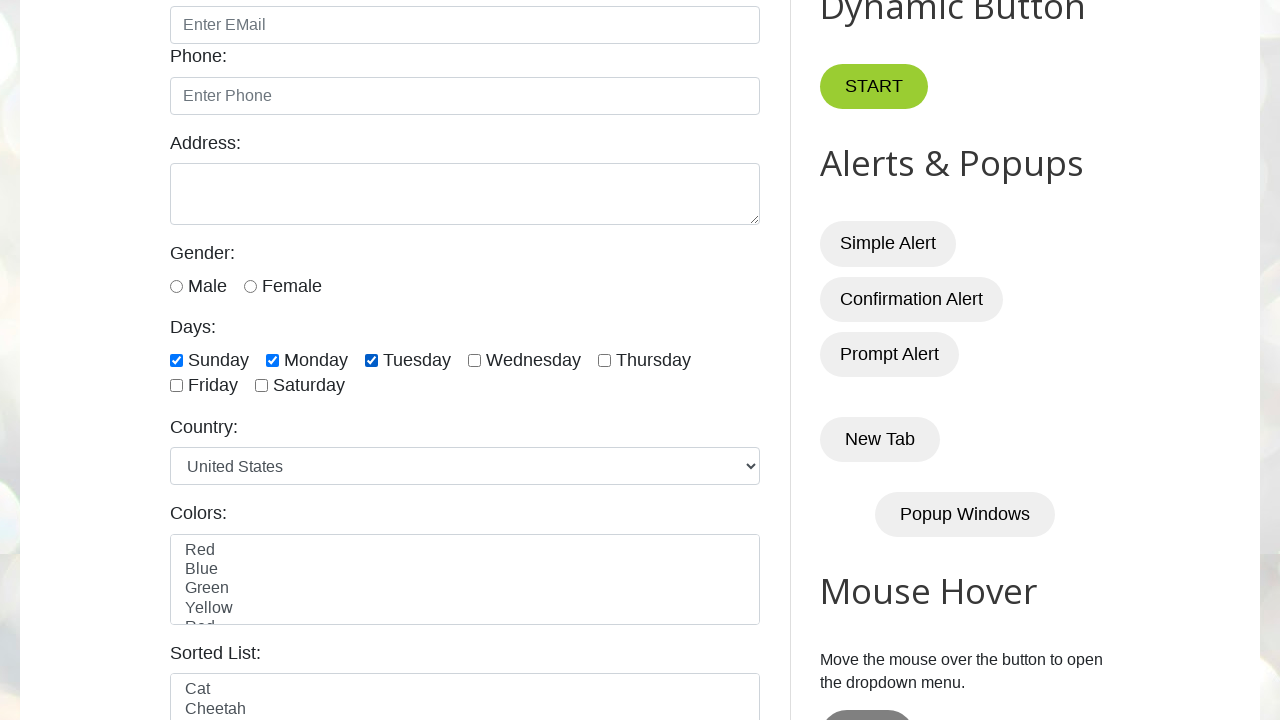

Unchecked checkbox 1 at (176, 360) on xpath=//input[@class='form-check-input' and @type='checkbox'] >> nth=0
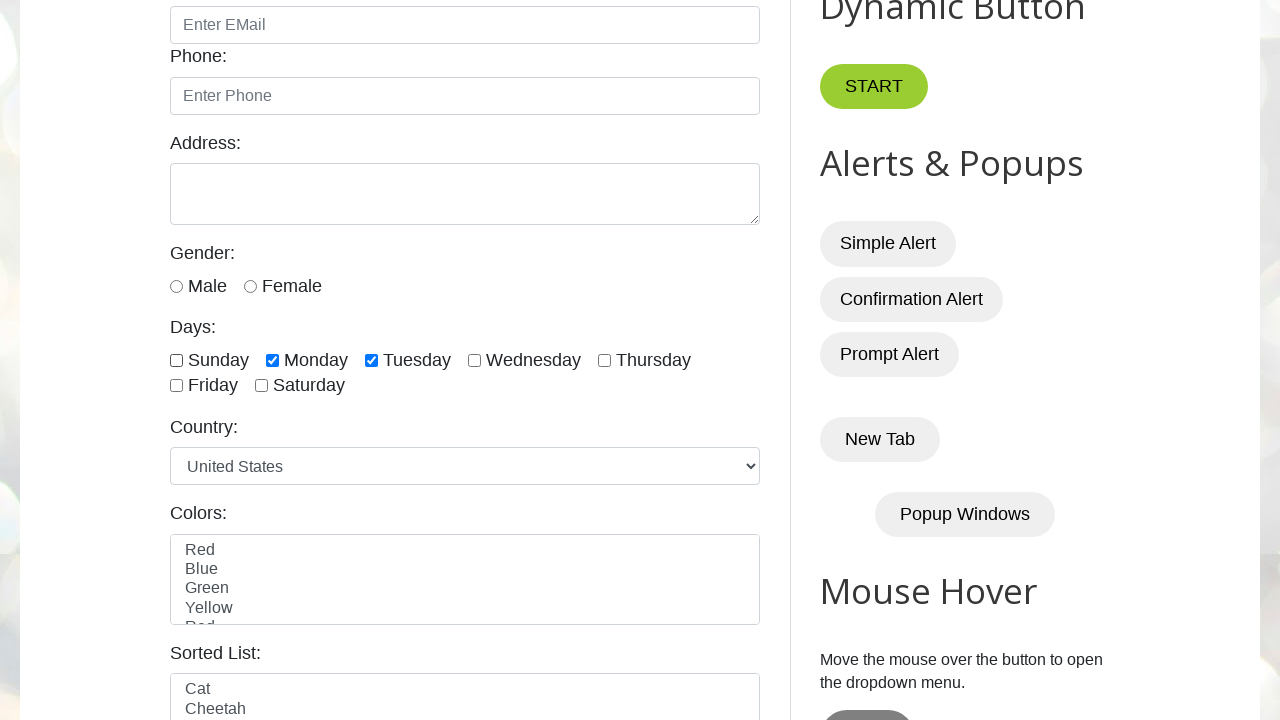

Unchecked checkbox 2 at (272, 360) on xpath=//input[@class='form-check-input' and @type='checkbox'] >> nth=1
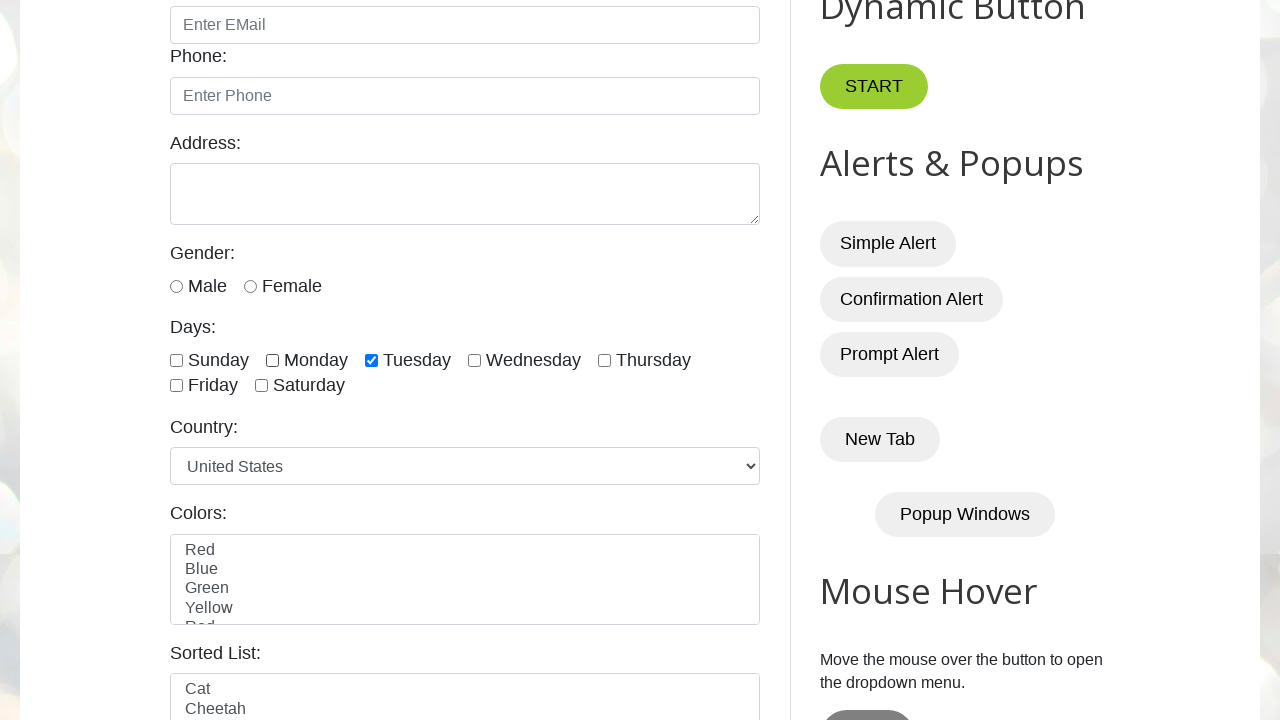

Unchecked checkbox 3 at (372, 360) on xpath=//input[@class='form-check-input' and @type='checkbox'] >> nth=2
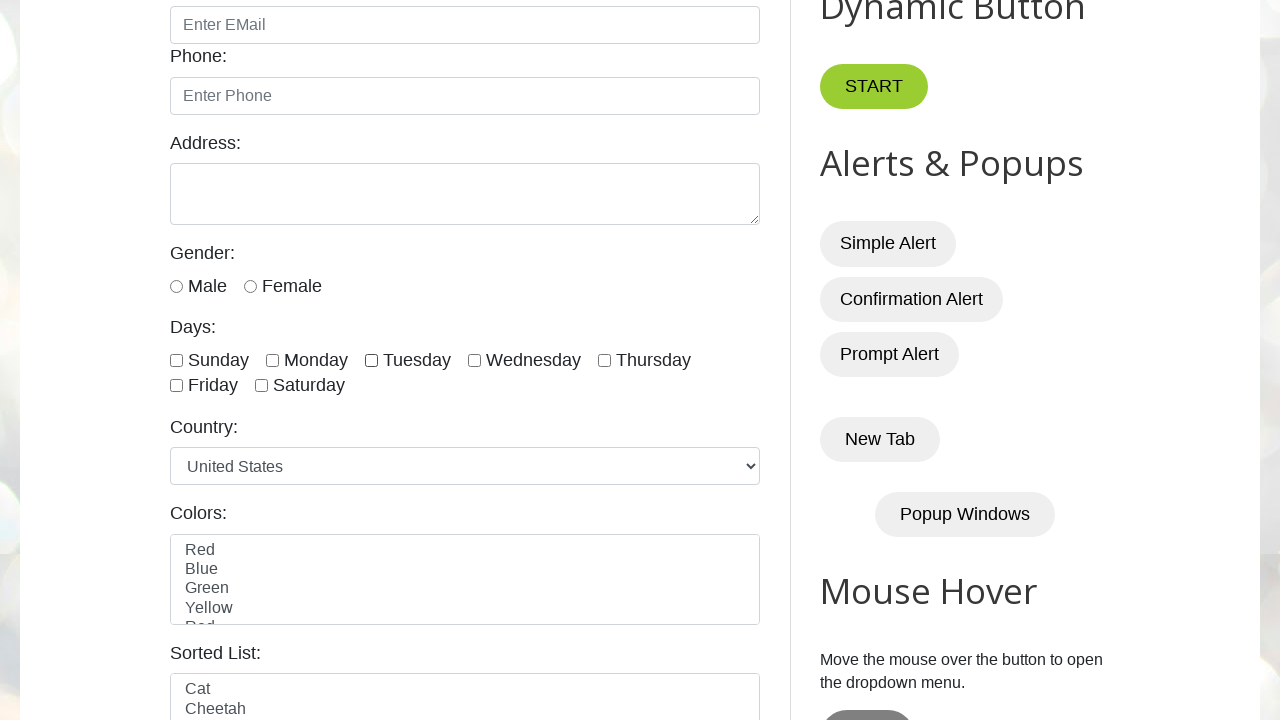

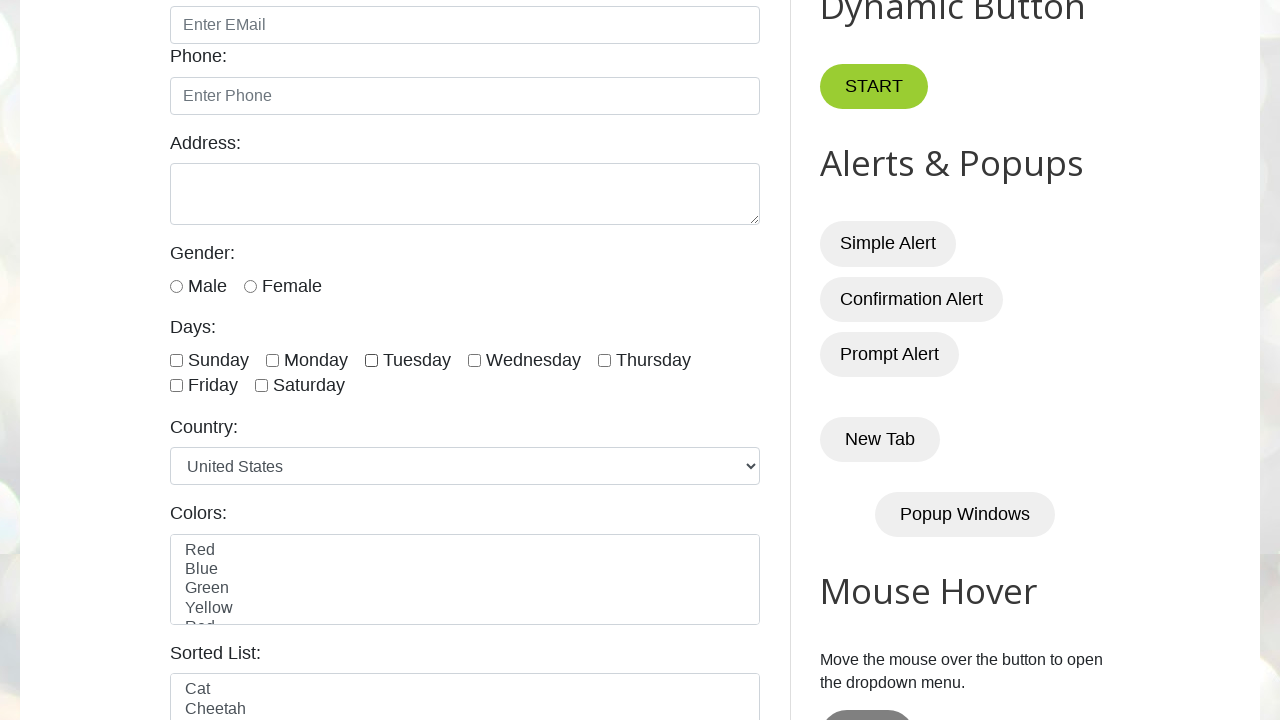